Navigates to Automation Exercise website, goes to the Products section, scrolls down the page, and clicks on the first product to view its details.

Starting URL: https://www.automationexercise.com

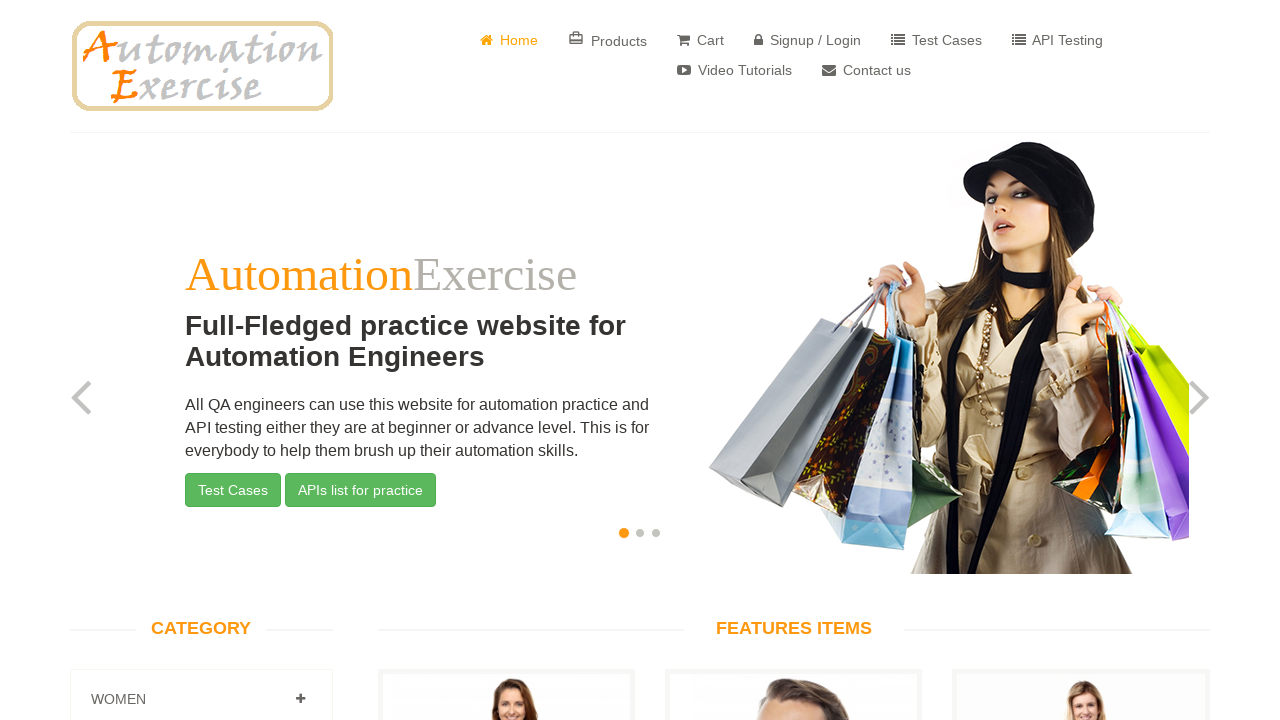

Clicked on Products link to navigate to products section at (608, 40) on a[href='/products']
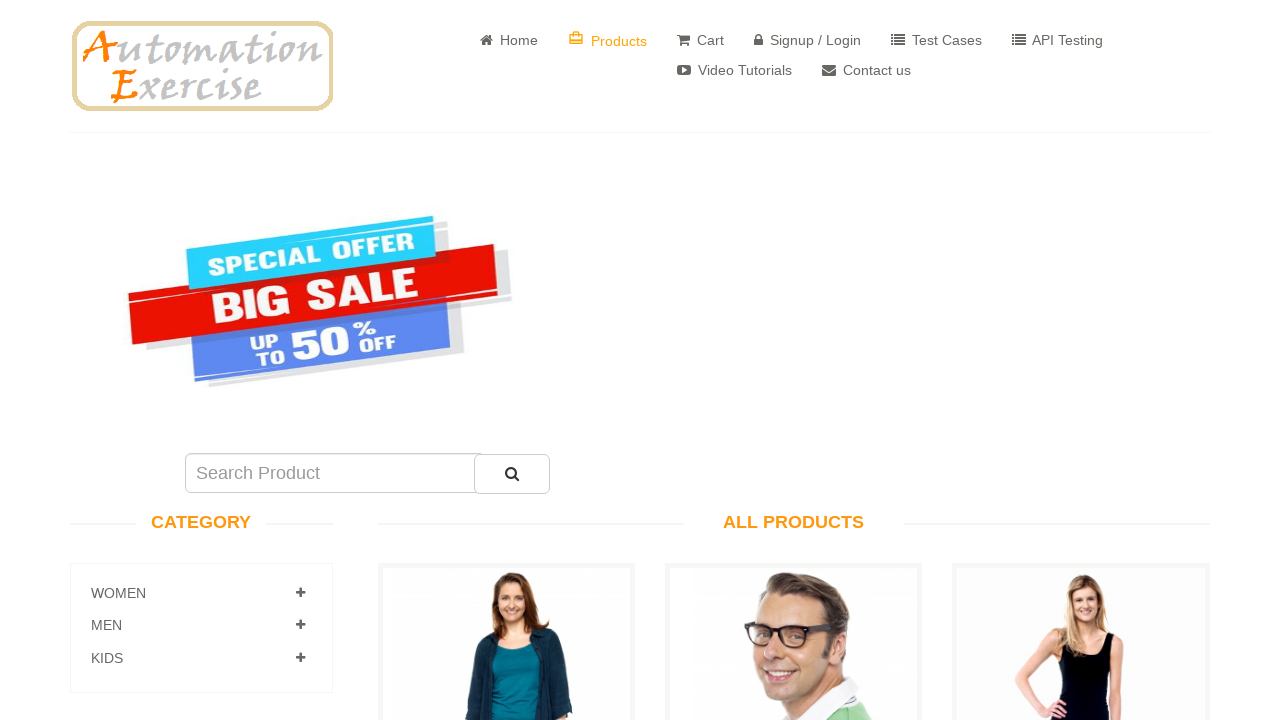

Scrolled down the page using PageDown key
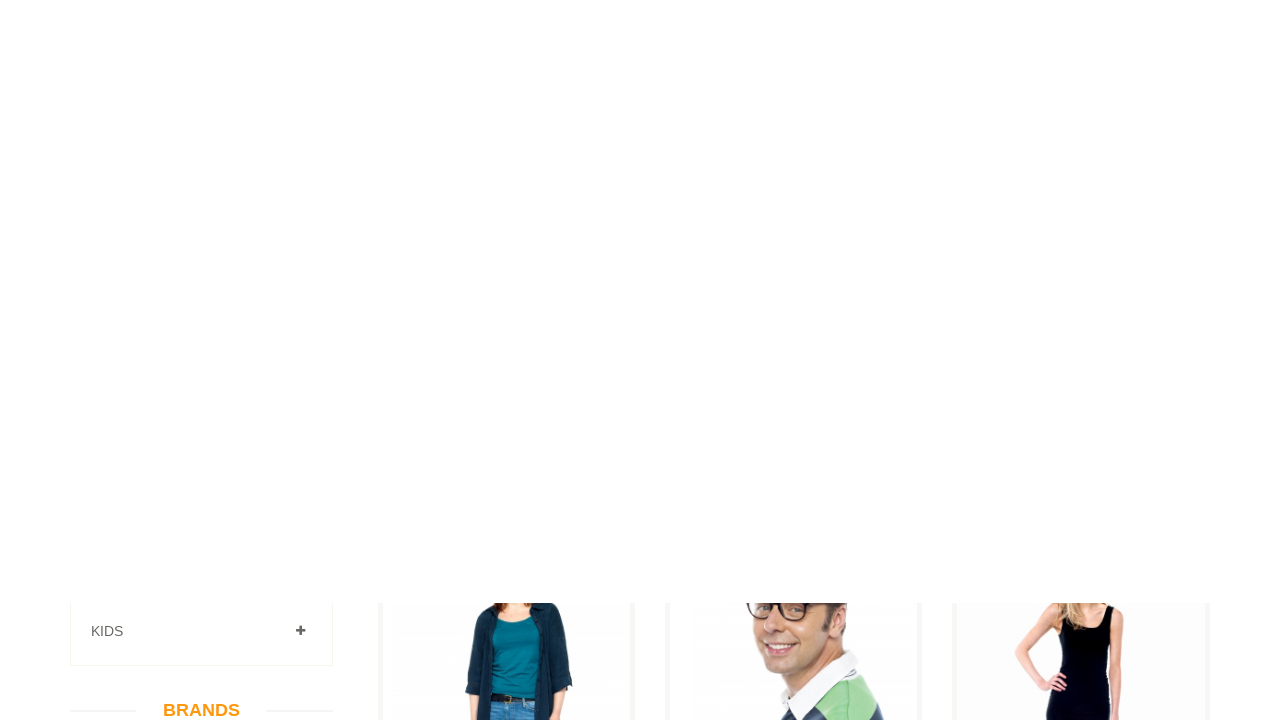

Clicked on the first product to view its details at (506, 271) on a[data-product-id='1']
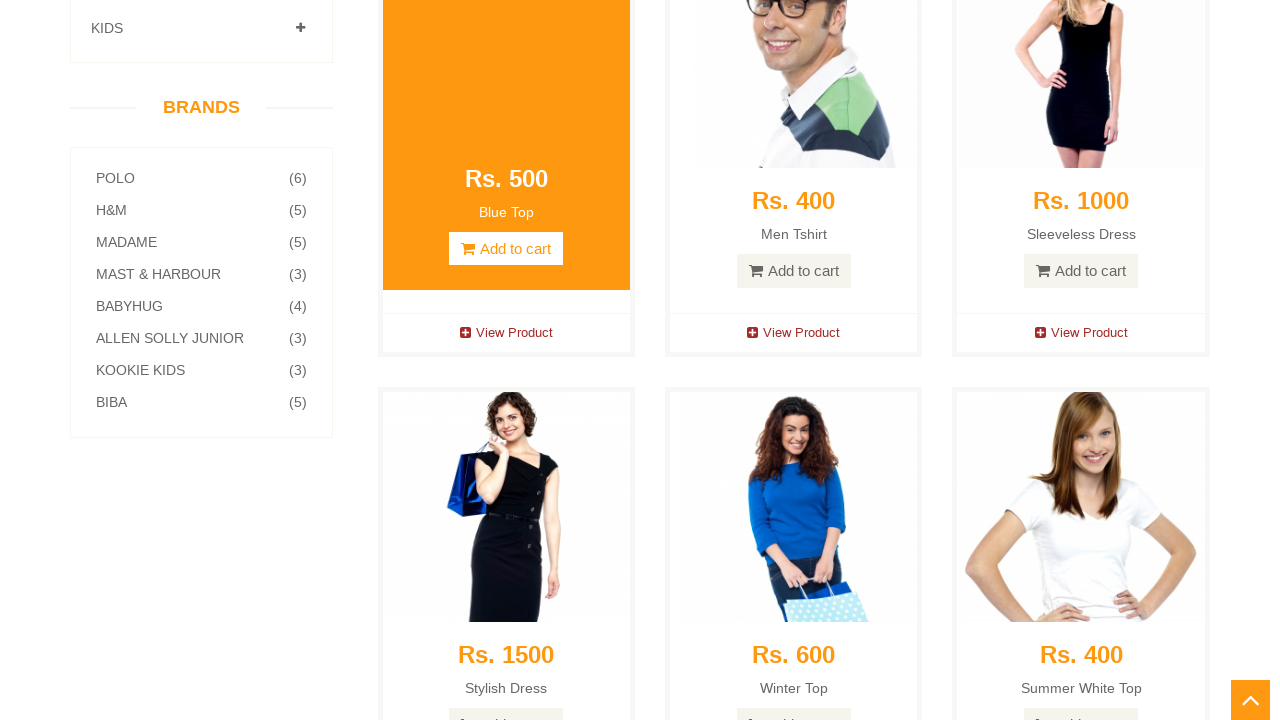

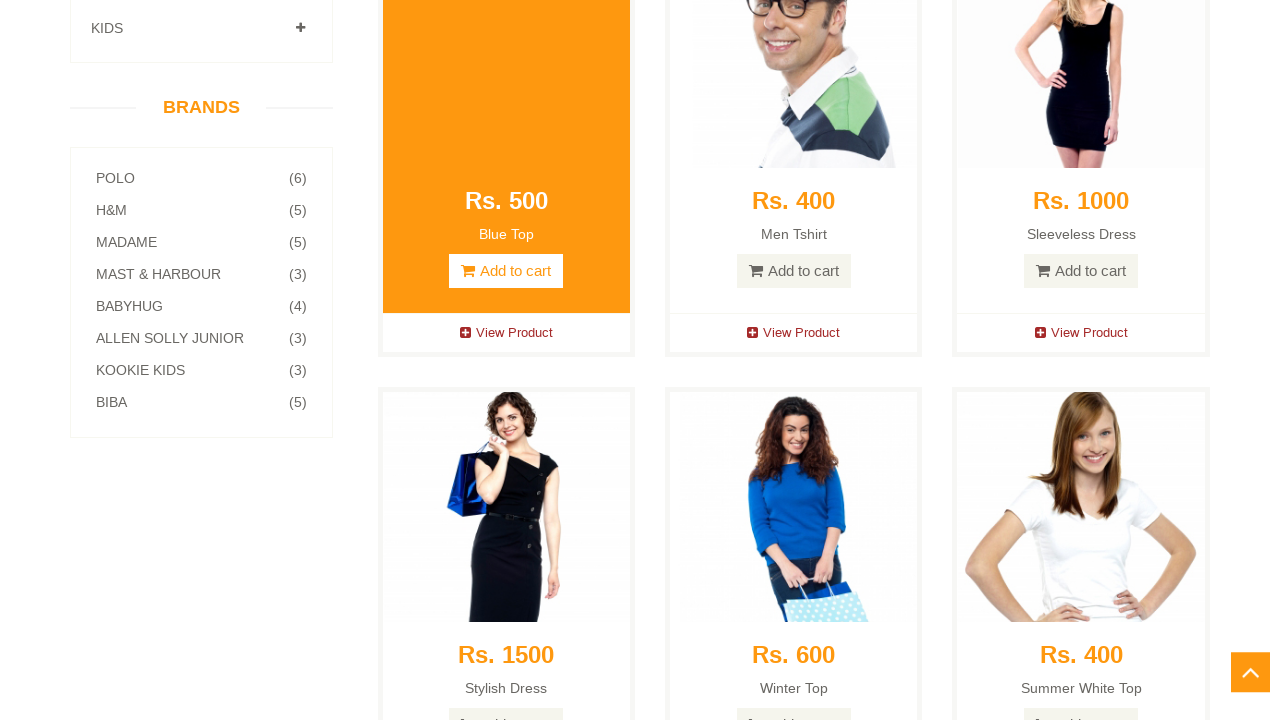